Tests search functionality on QKart homepage by entering "Shoes" in the search box and waiting for results to load

Starting URL: https://crio-qkart-frontend-qa.vercel.app/

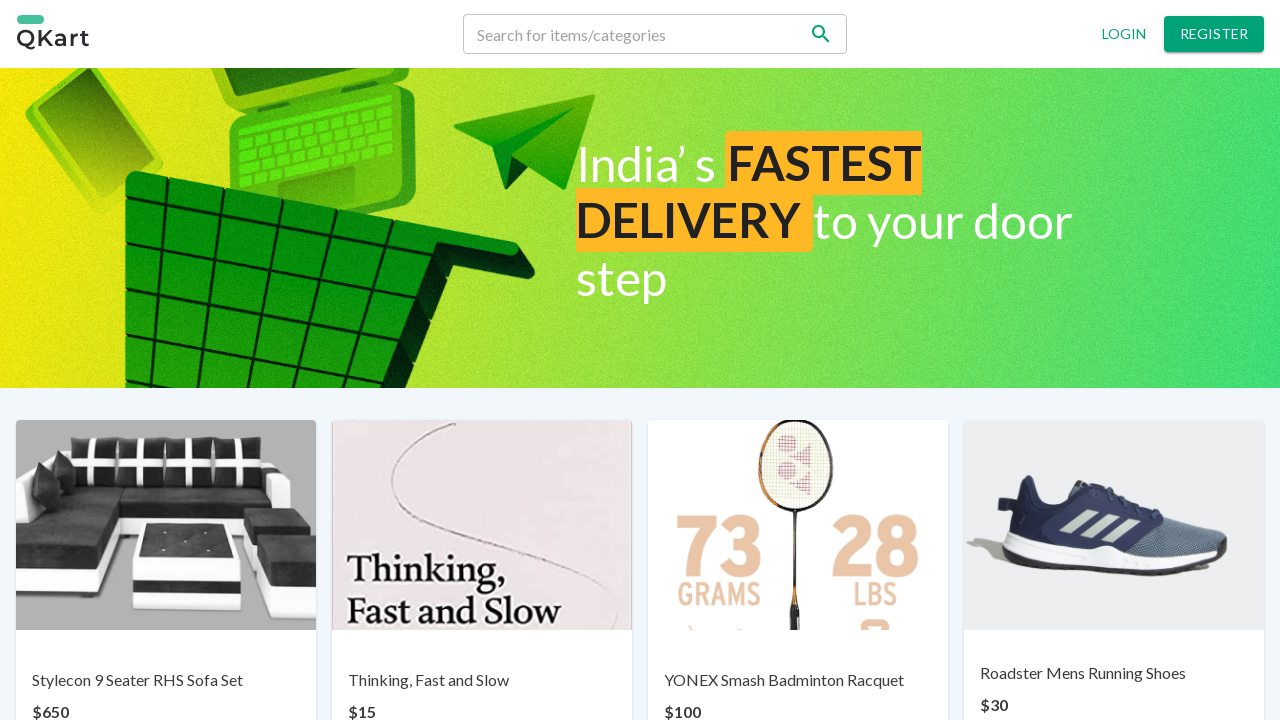

Filled search box with 'Shoes' on internal:attr=[placeholder="Search for items/categories"i] >> nth=0
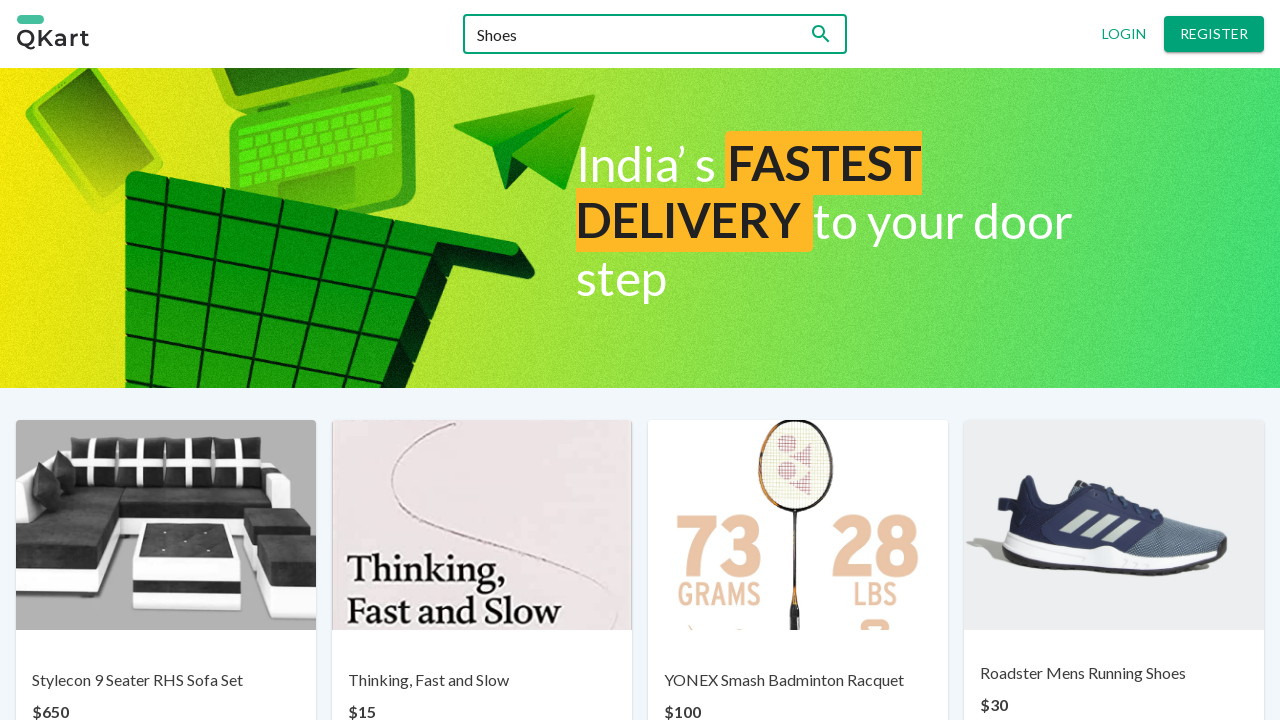

Waited 2 seconds for search results to load
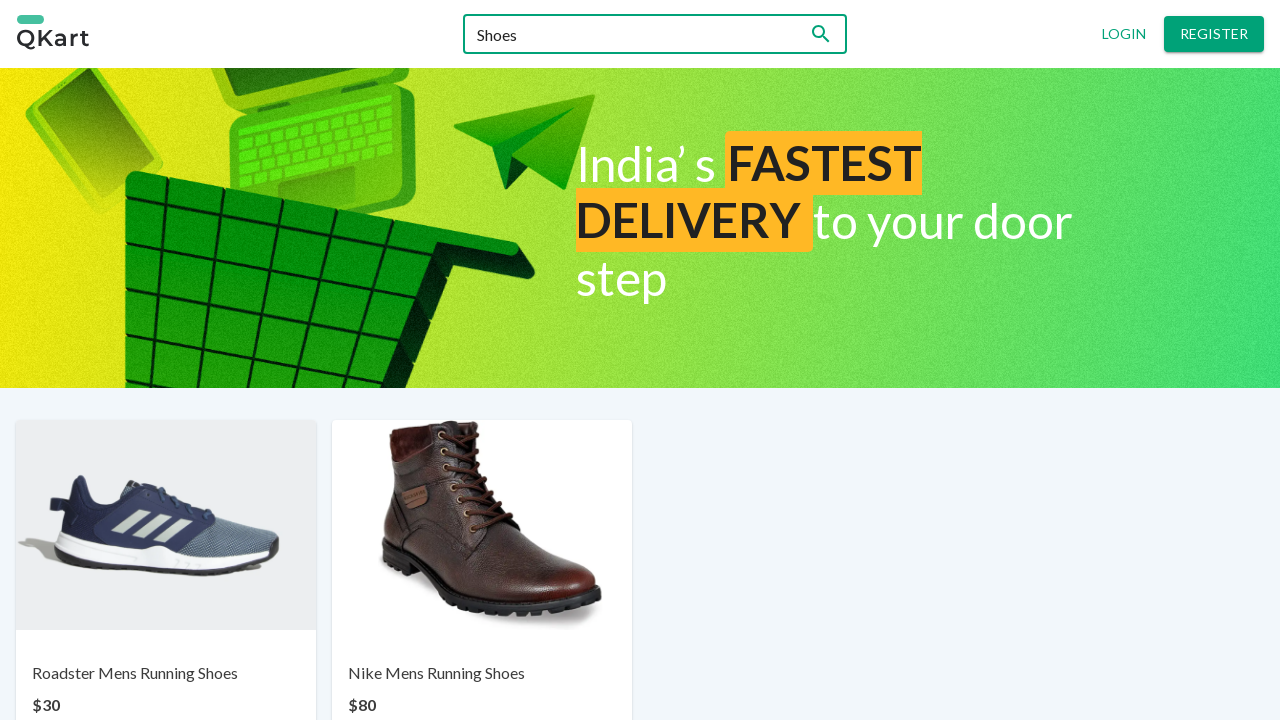

Search results loaded with product items displayed
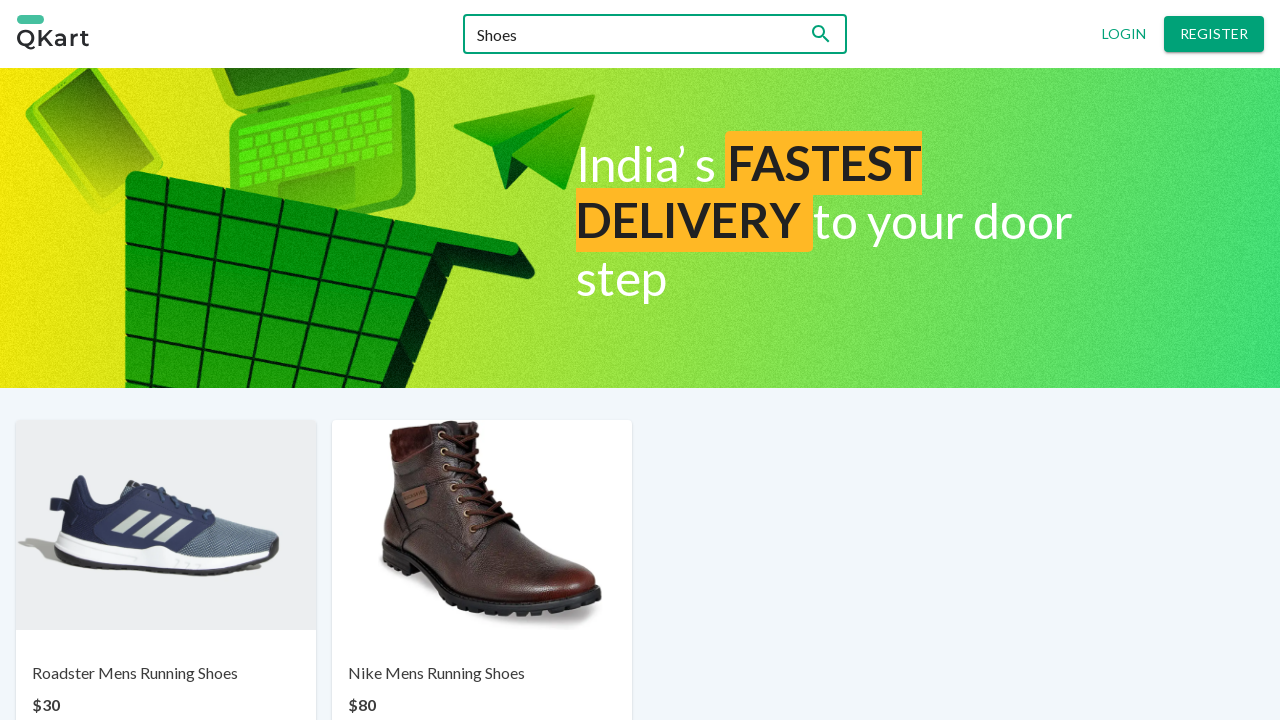

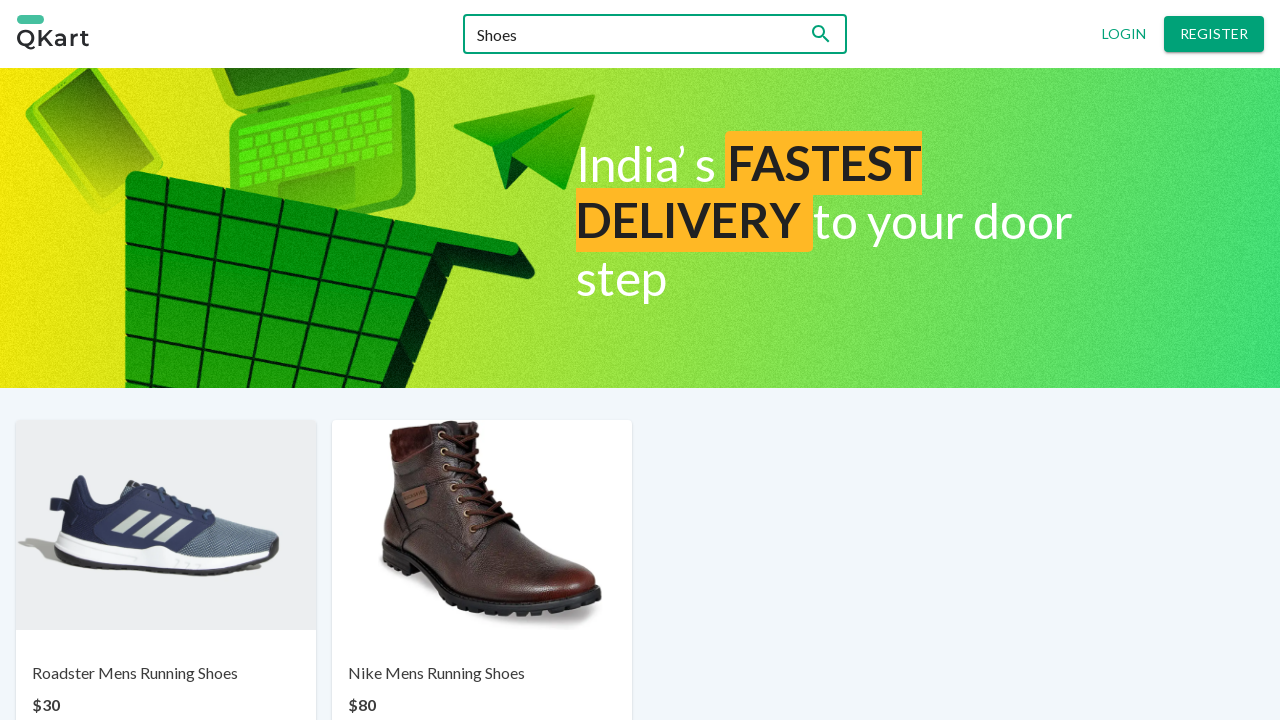